Tests dropdown selection functionality by selecting an option from a dropdown menu by index

Starting URL: https://www.tutorialspoint.com/selenium/practice/select-menu.php

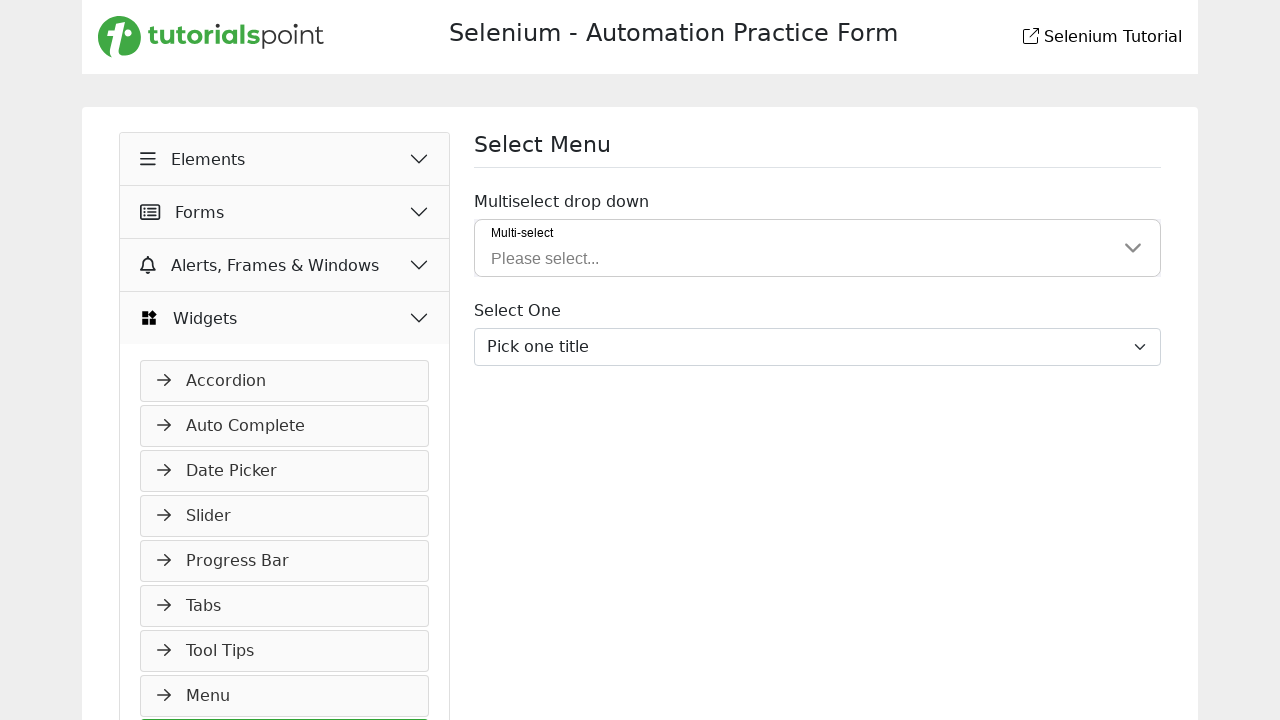

Navigated to select menu practice page
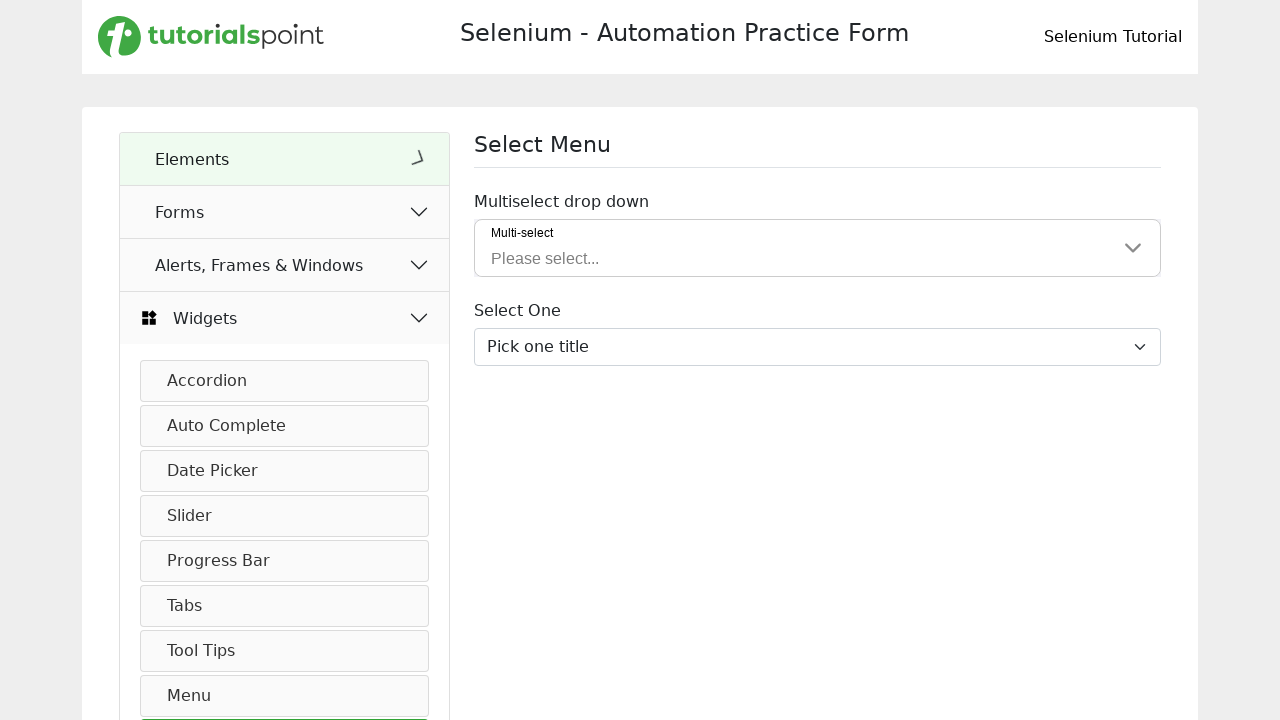

Located dropdown element with id 'inputGroupSelect03'
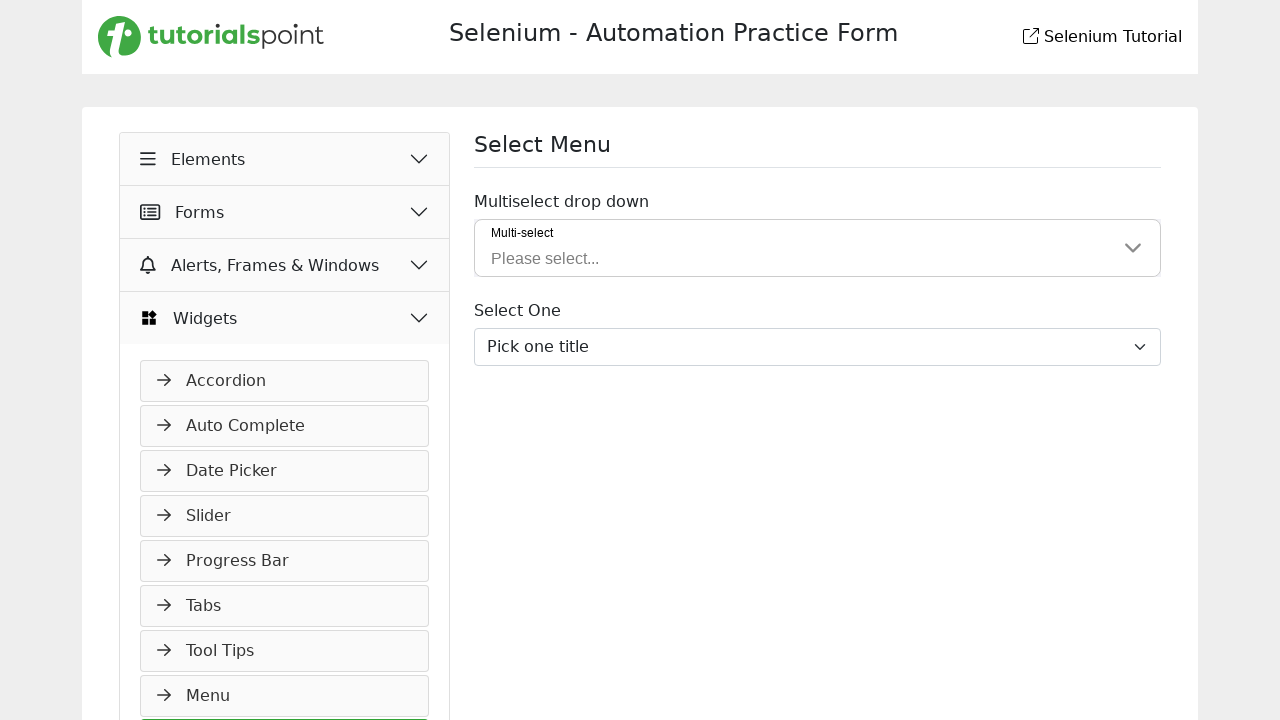

Selected option at index 1 from dropdown menu on #inputGroupSelect03
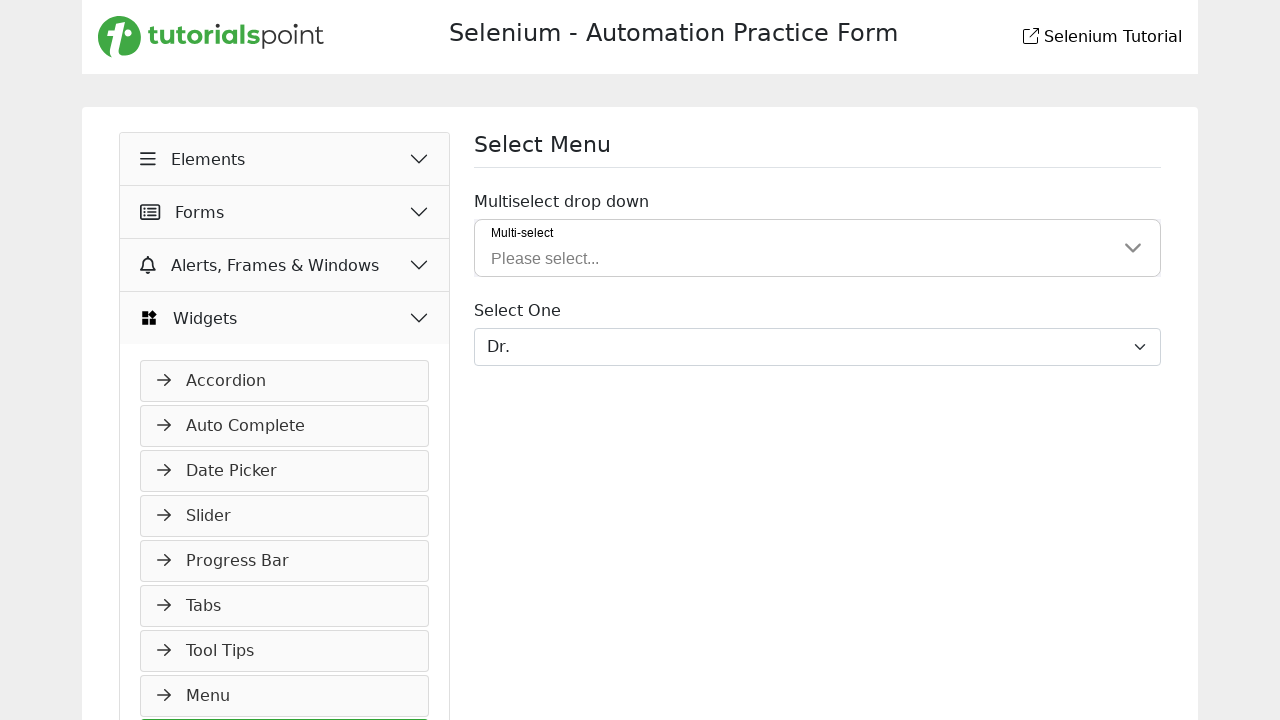

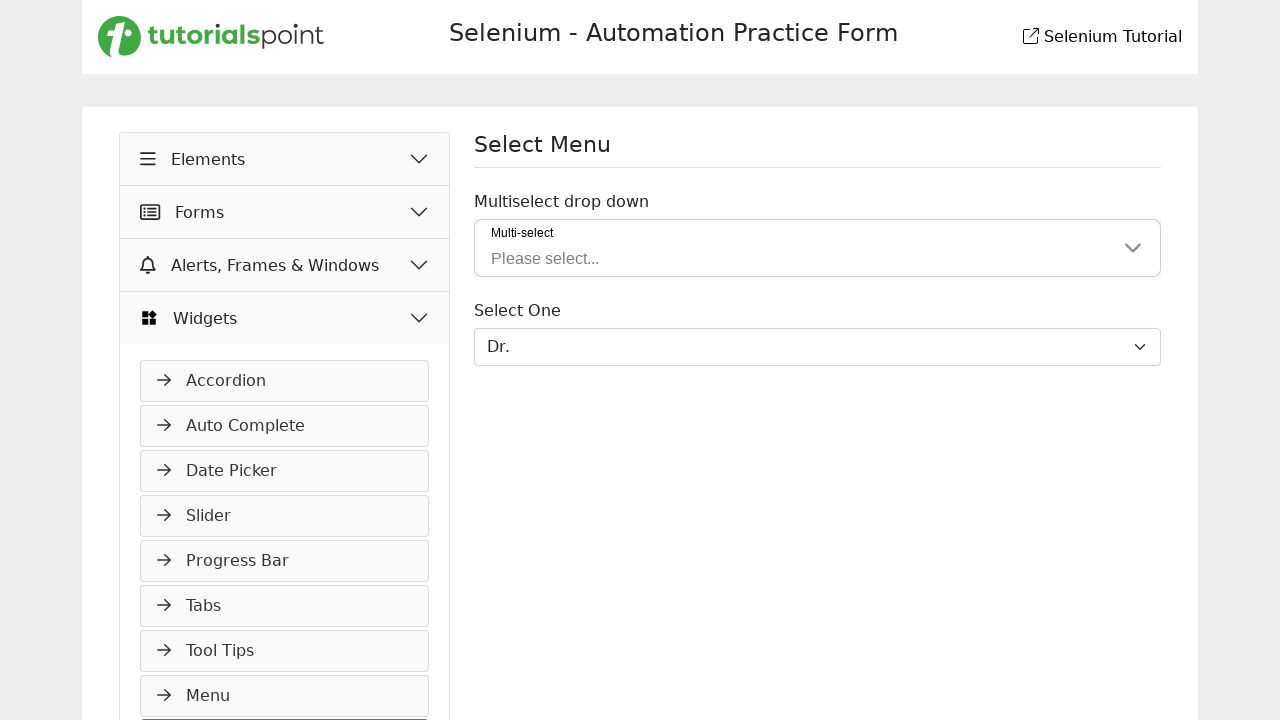